Tests browser window switching functionality by clicking a button to open a new tab, switching to the new tab, and then switching back to the original window.

Starting URL: https://formy-project.herokuapp.com/switch-window

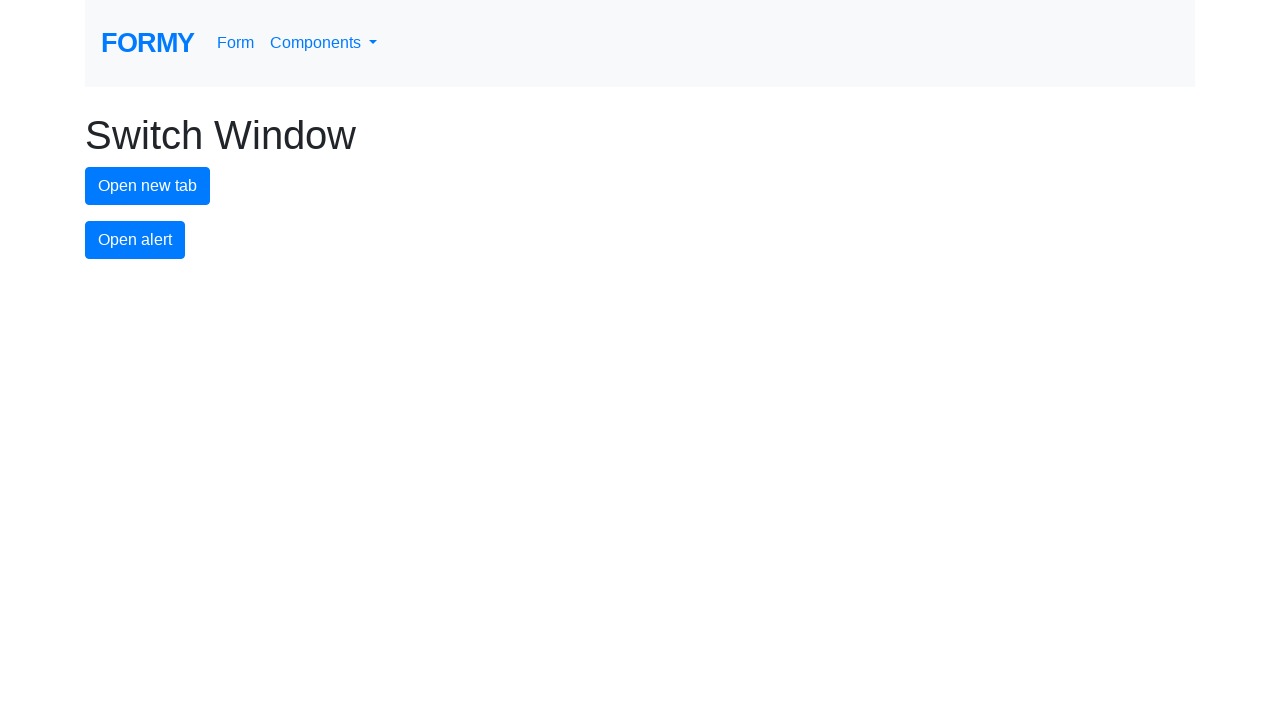

Clicked button to open new tab at (148, 186) on #new-tab-button
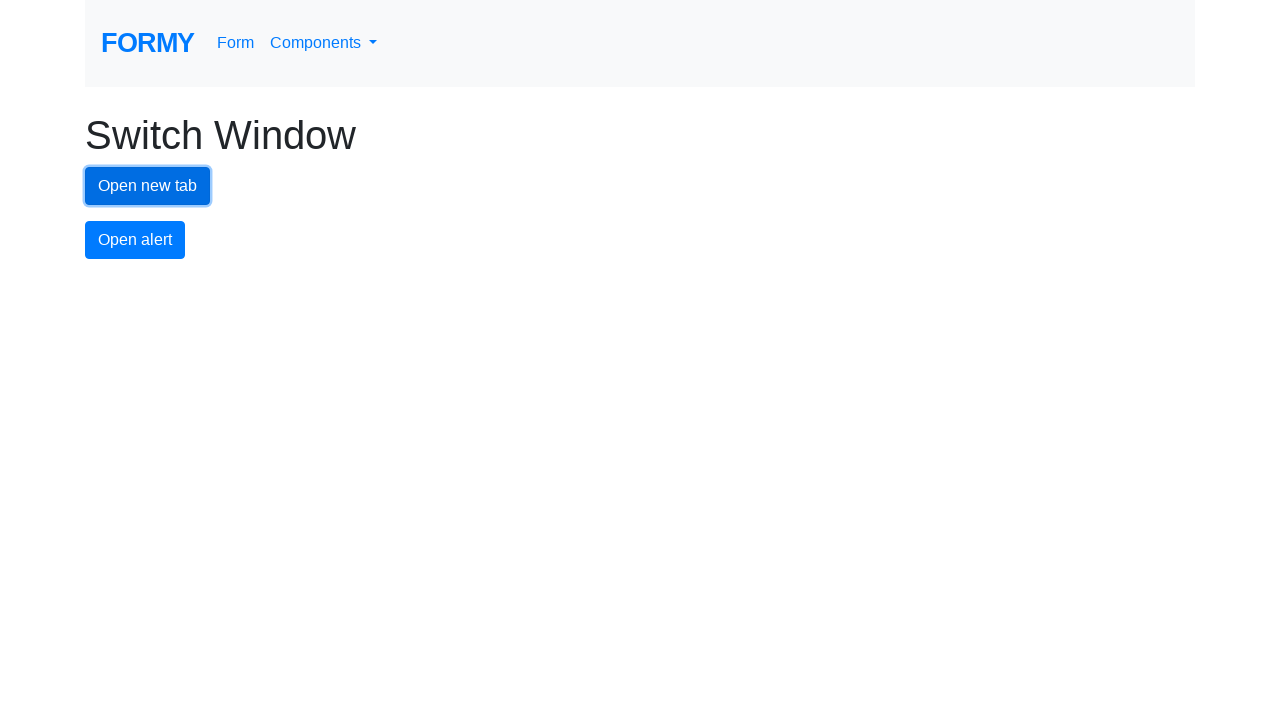

Waited 1000ms for new tab to open
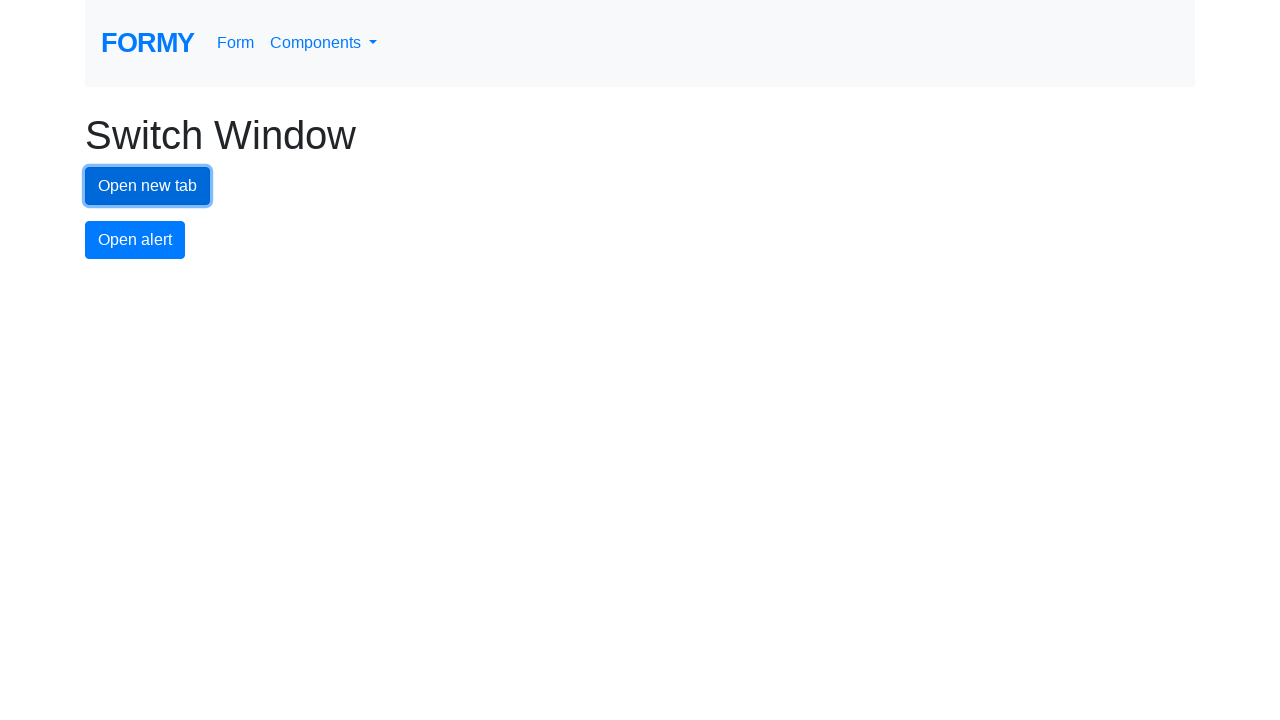

Retrieved all pages from browser context
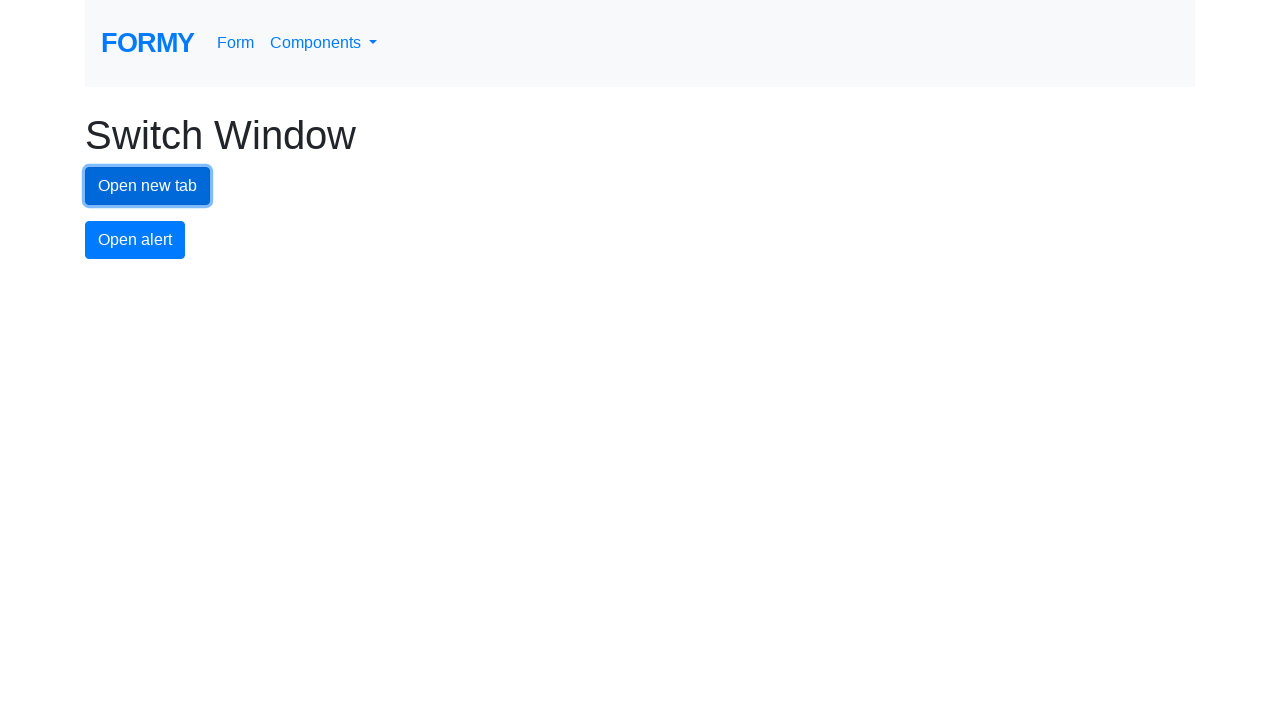

Identified new tab as the last opened page
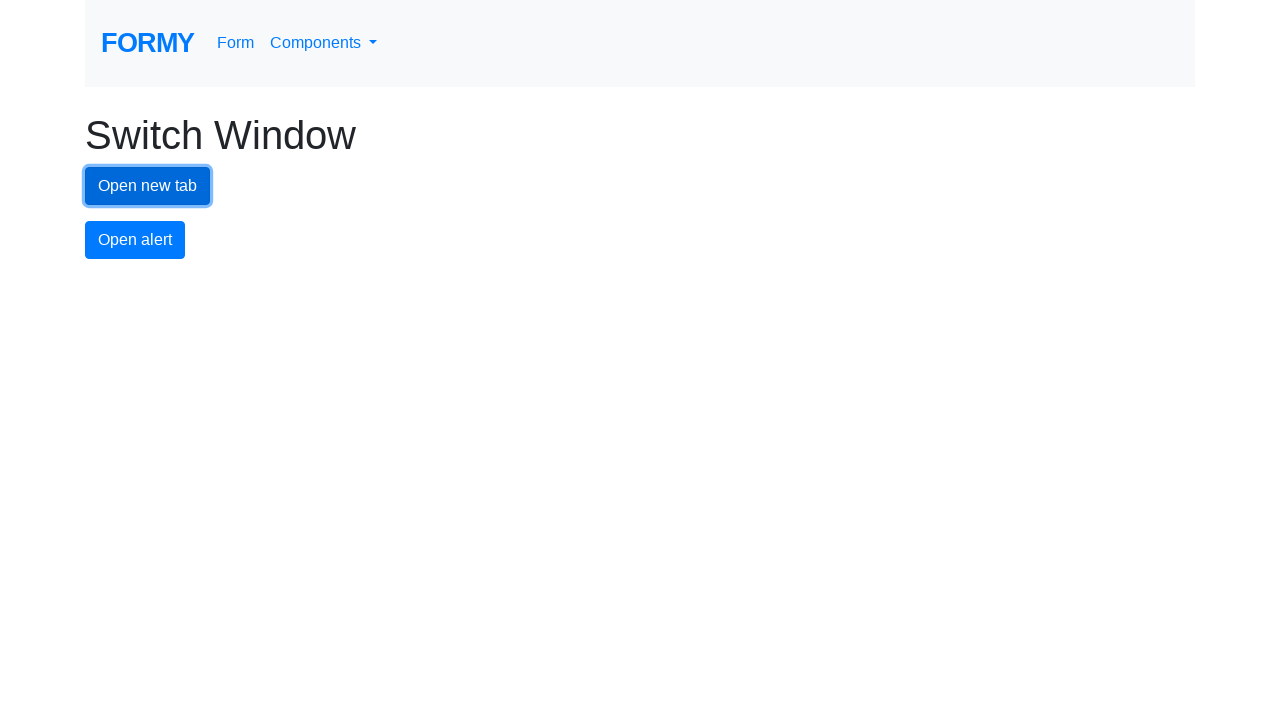

Switched to new tab
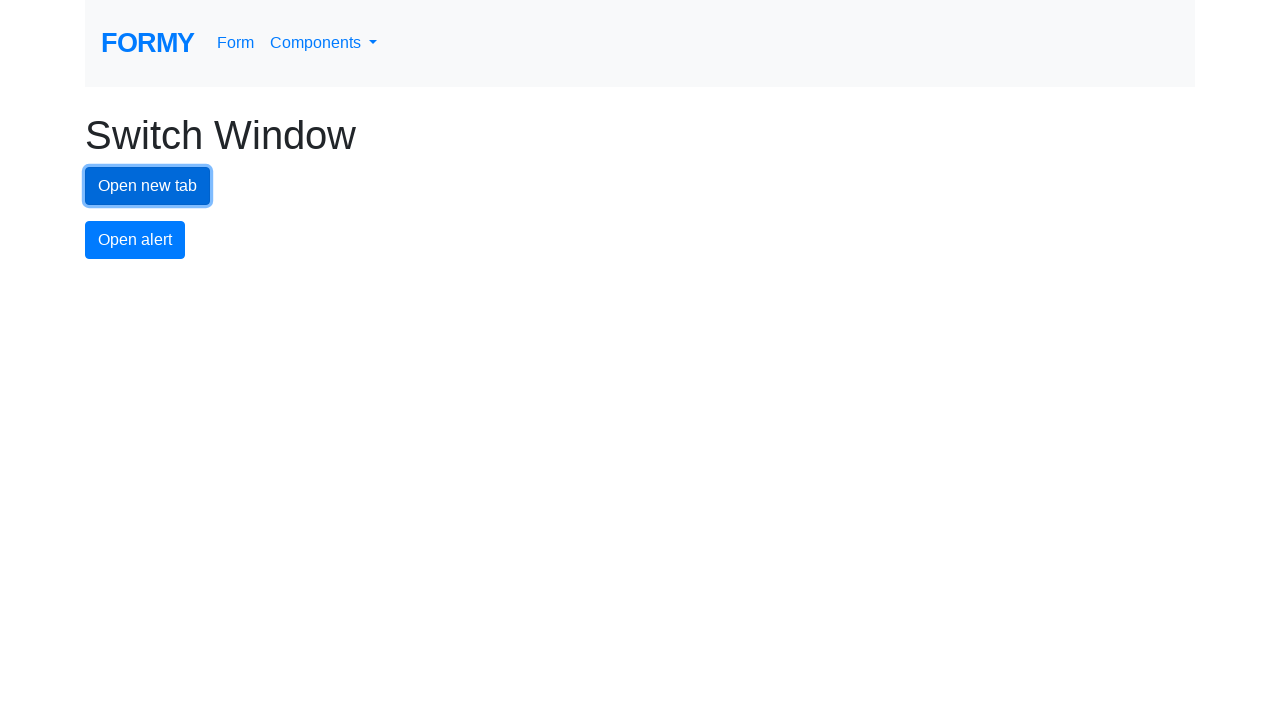

Switched back to original tab
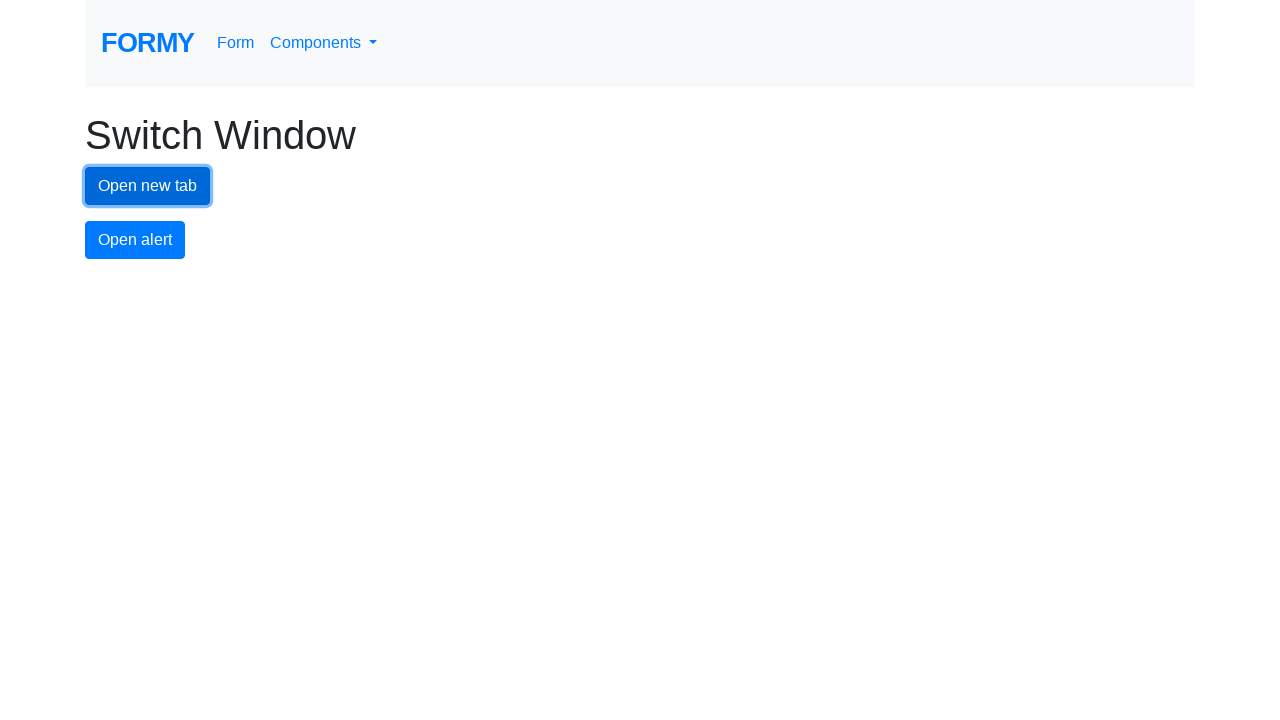

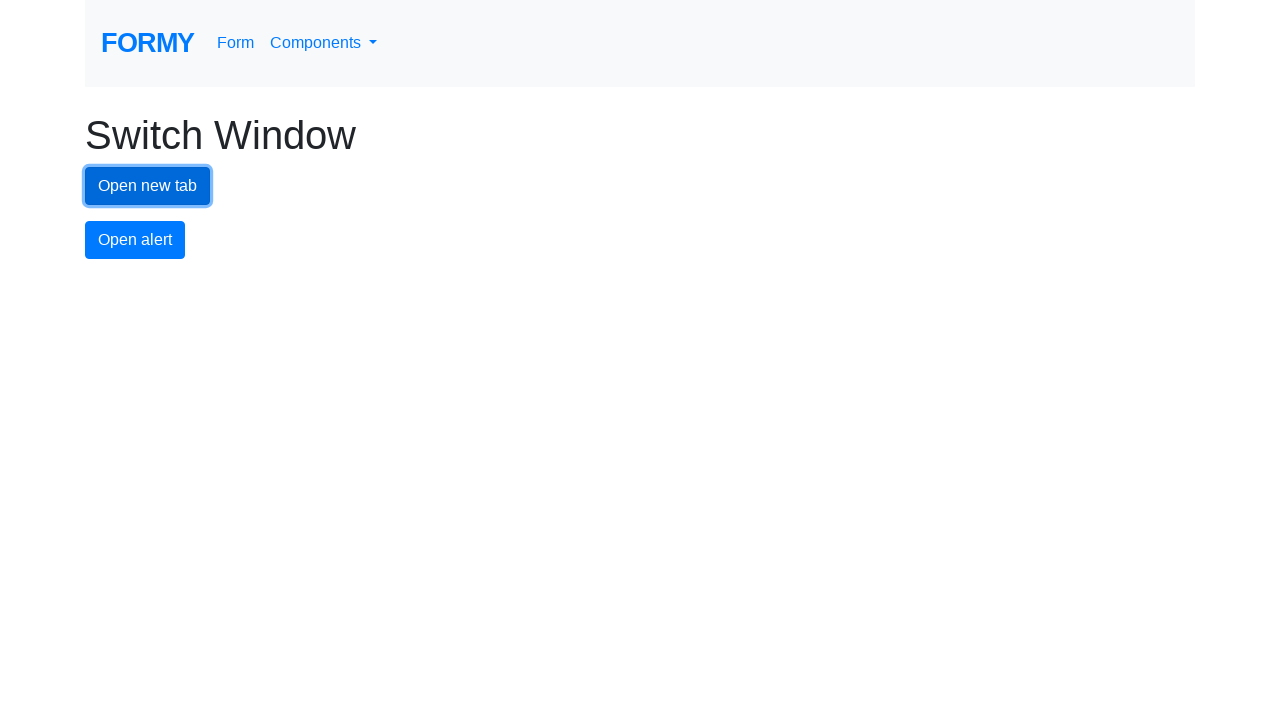